Tests clicking on all "add to cart" buttons on a product listing page to verify multiple click functionality

Starting URL: https://rahulshettyacademy.com/seleniumPractise/#/

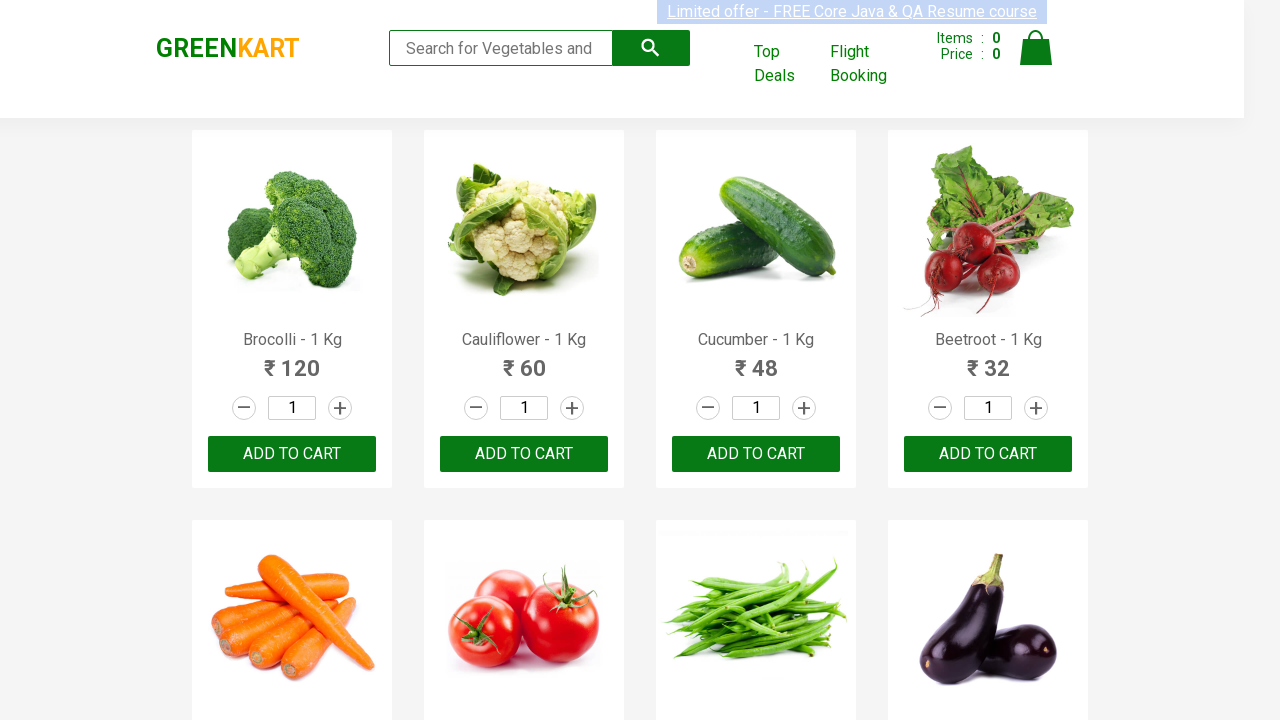

Navigated to product listing page
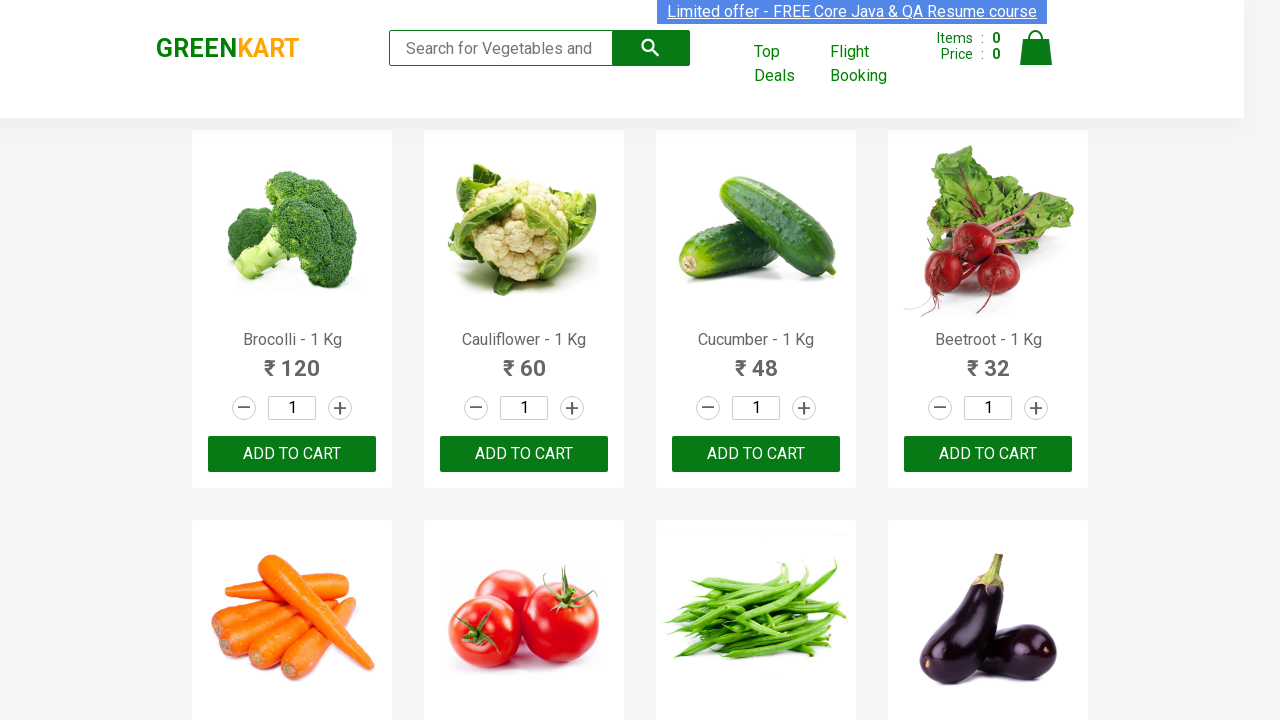

Located all add to cart buttons on the page
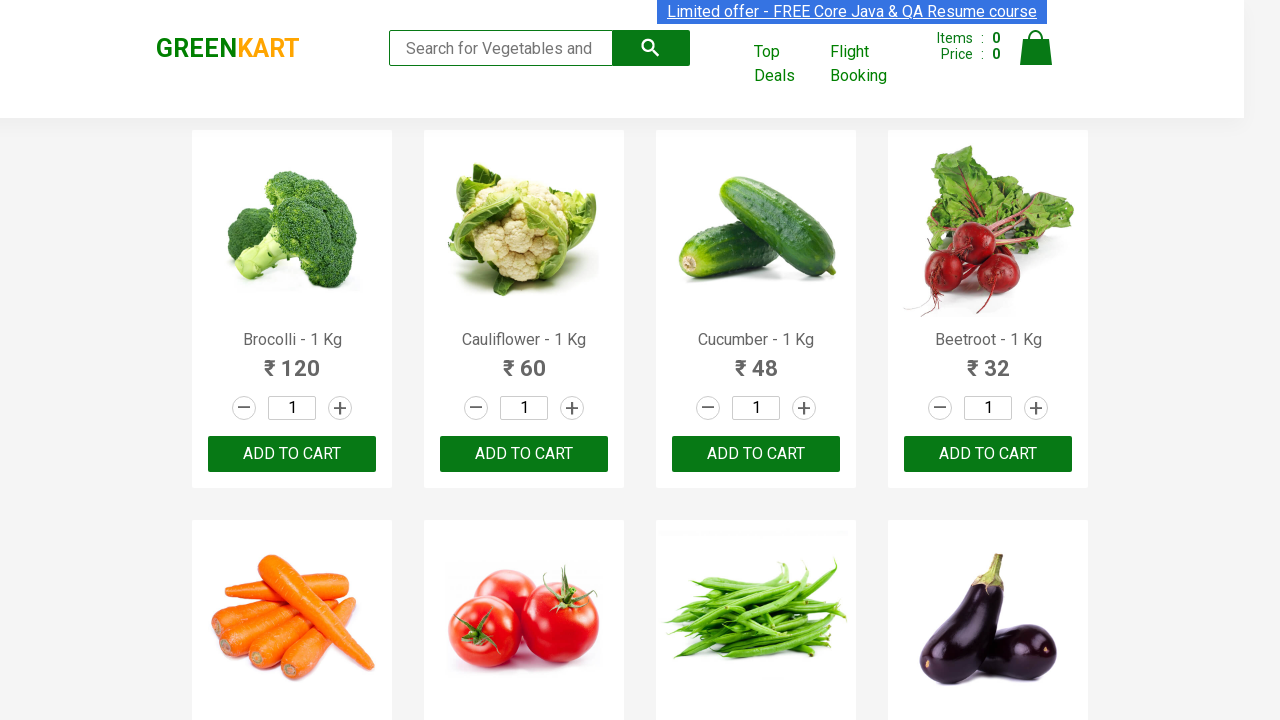

Clicked an add to cart button at (292, 454) on div.product-action >> nth=0
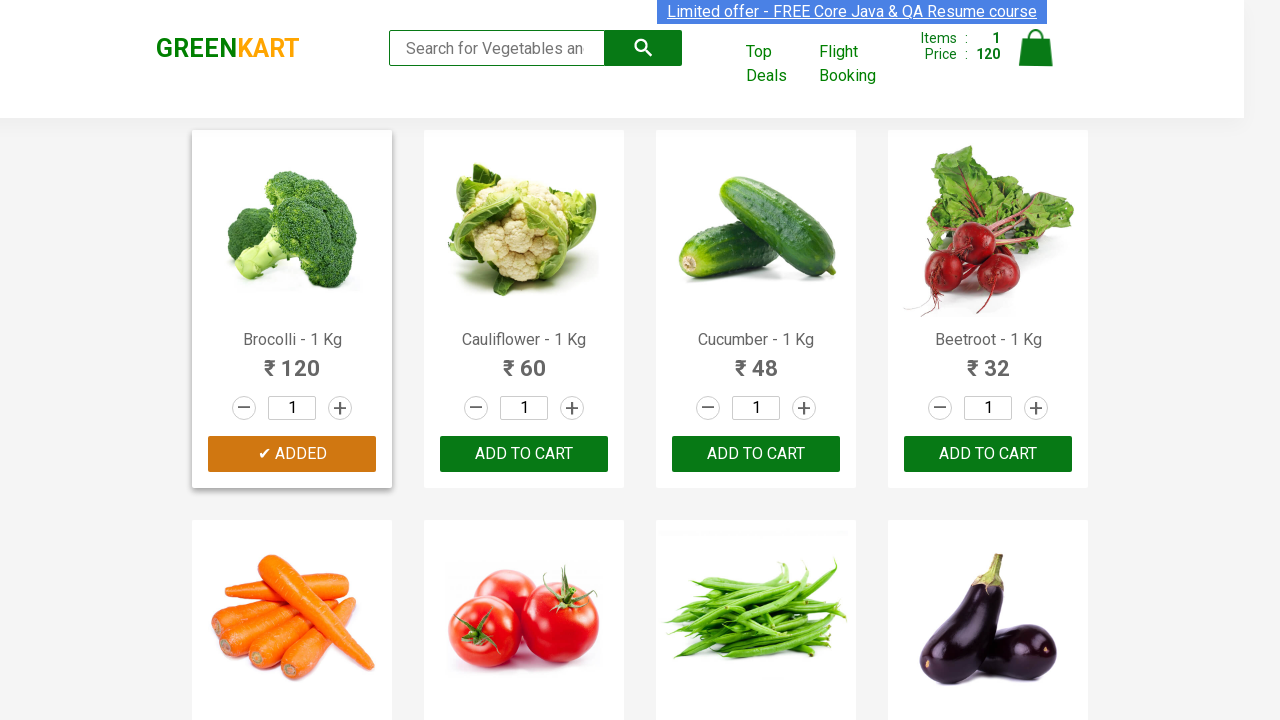

Clicked an add to cart button at (524, 454) on div.product-action >> nth=1
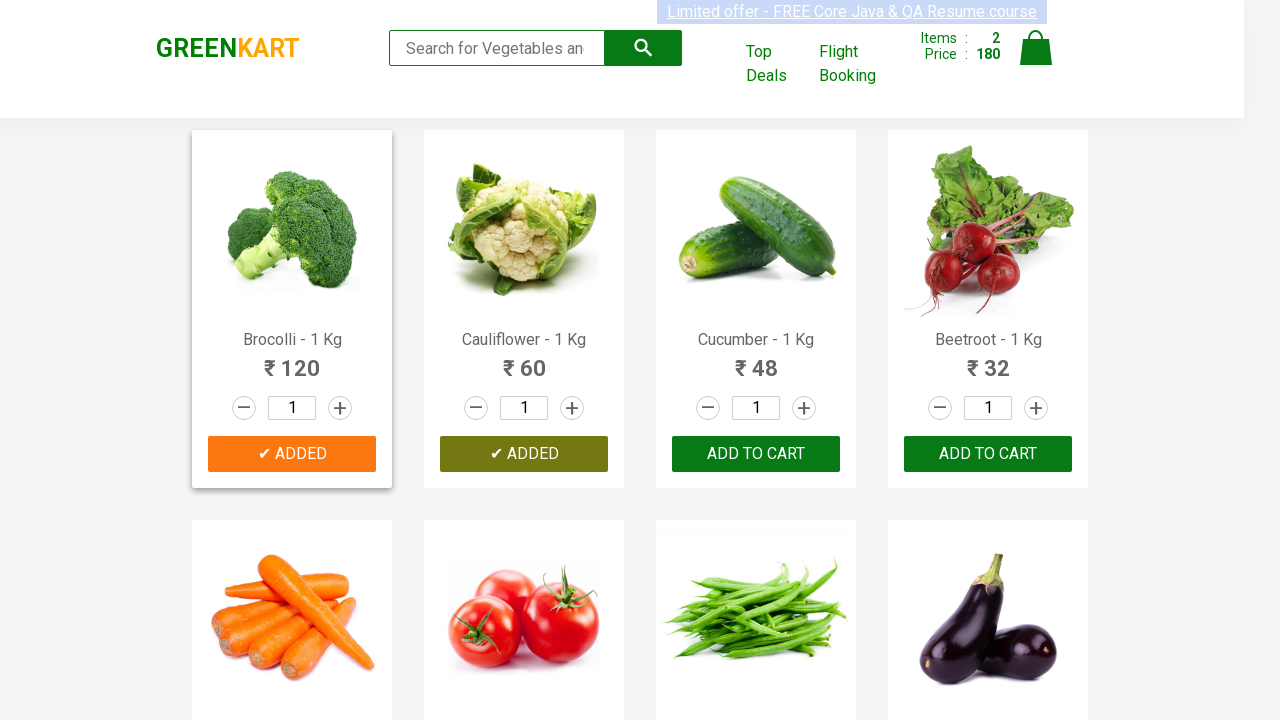

Clicked an add to cart button at (756, 454) on div.product-action >> nth=2
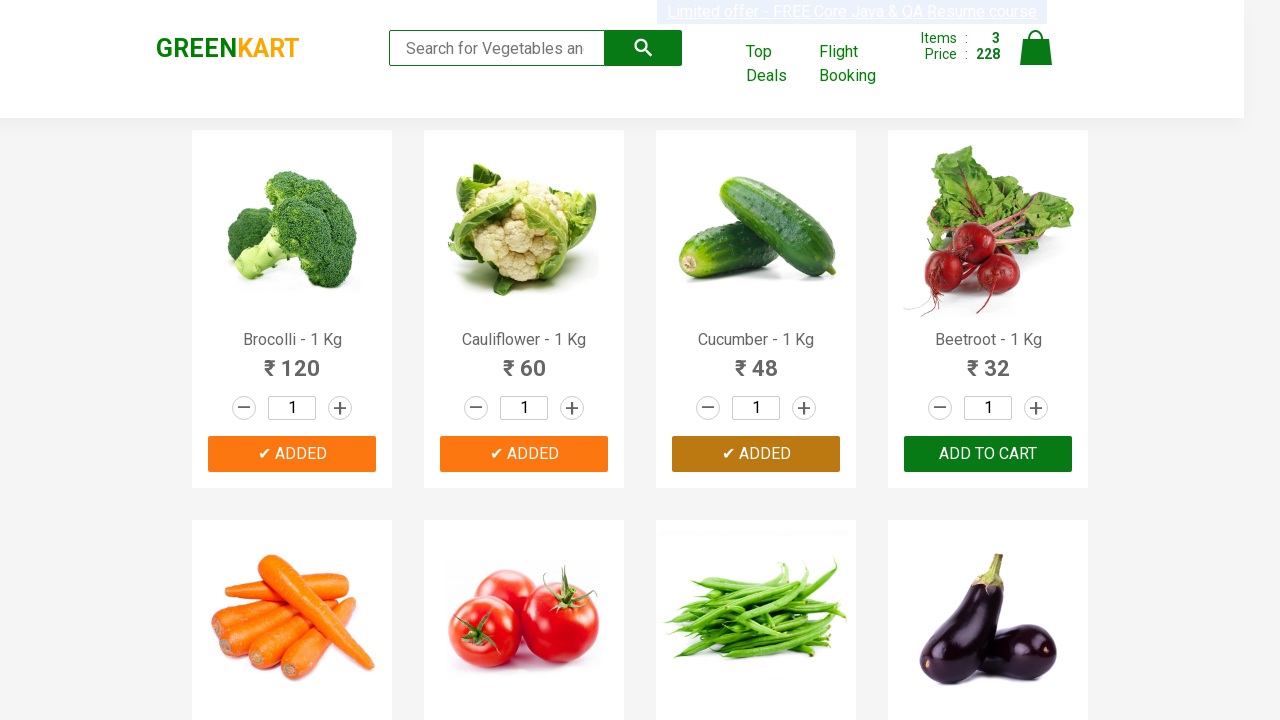

Clicked an add to cart button at (988, 454) on div.product-action >> nth=3
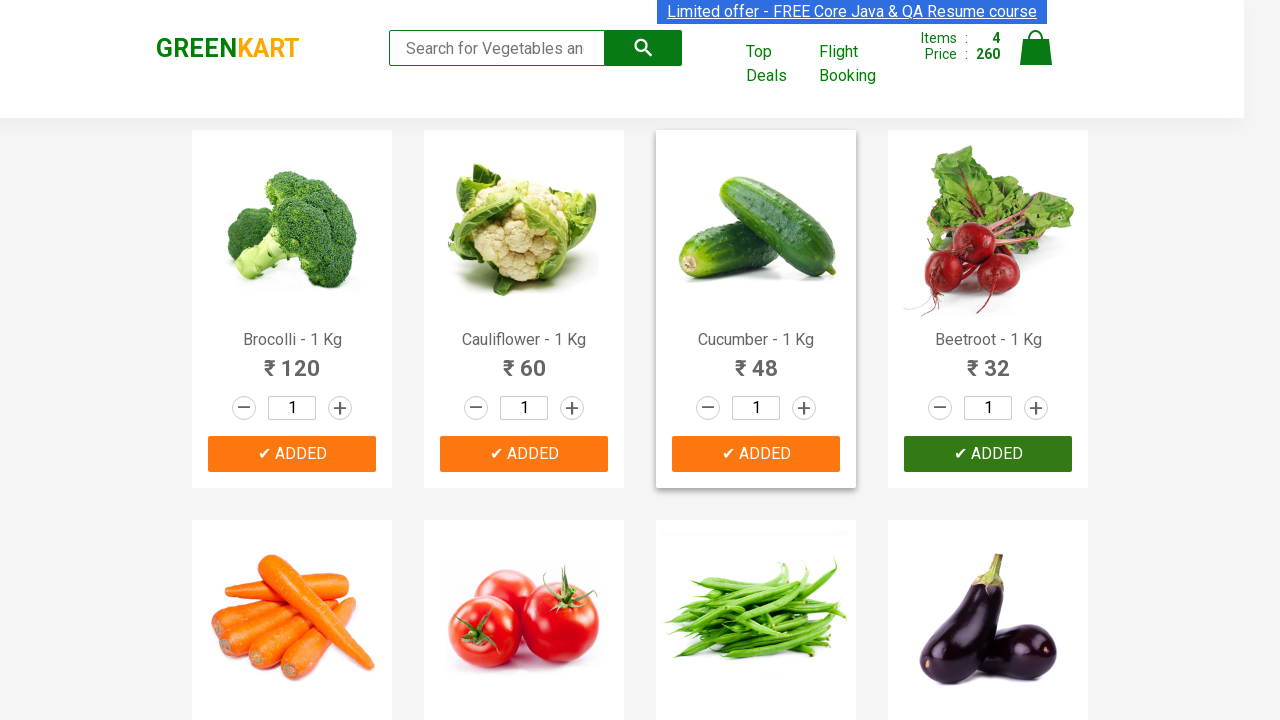

Clicked an add to cart button at (292, 360) on div.product-action >> nth=4
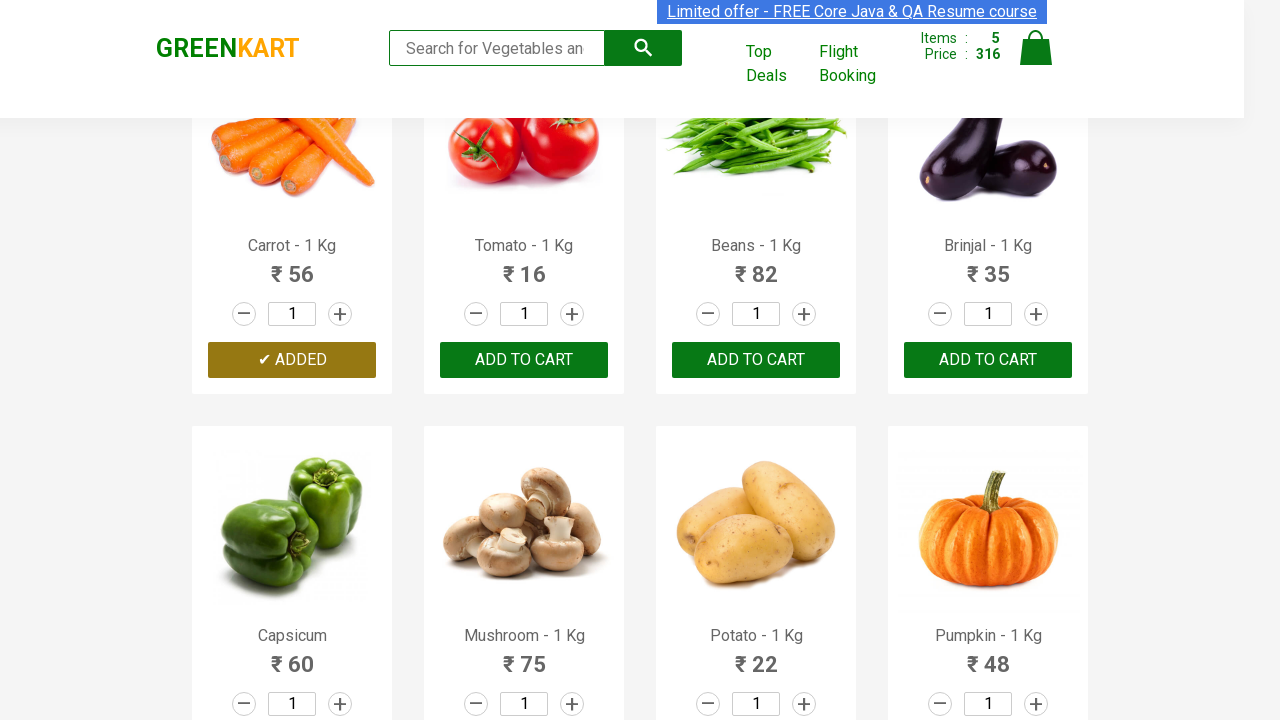

Clicked an add to cart button at (524, 360) on div.product-action >> nth=5
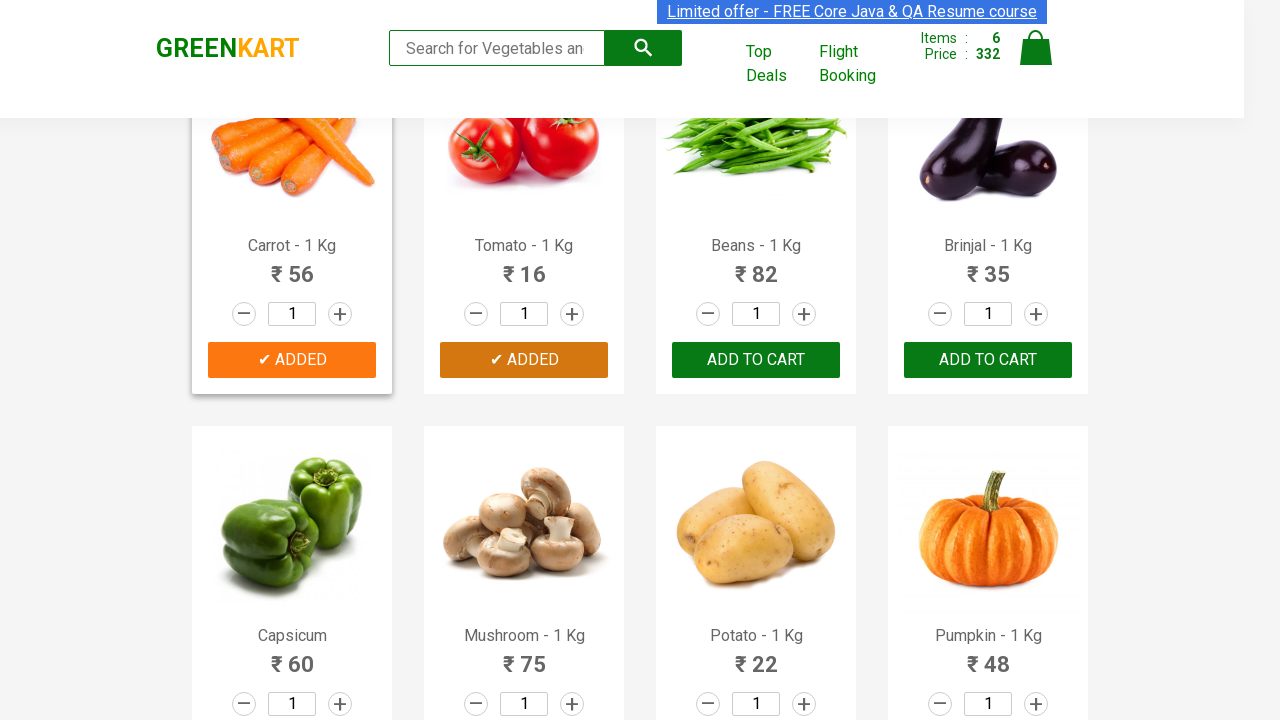

Clicked an add to cart button at (756, 360) on div.product-action >> nth=6
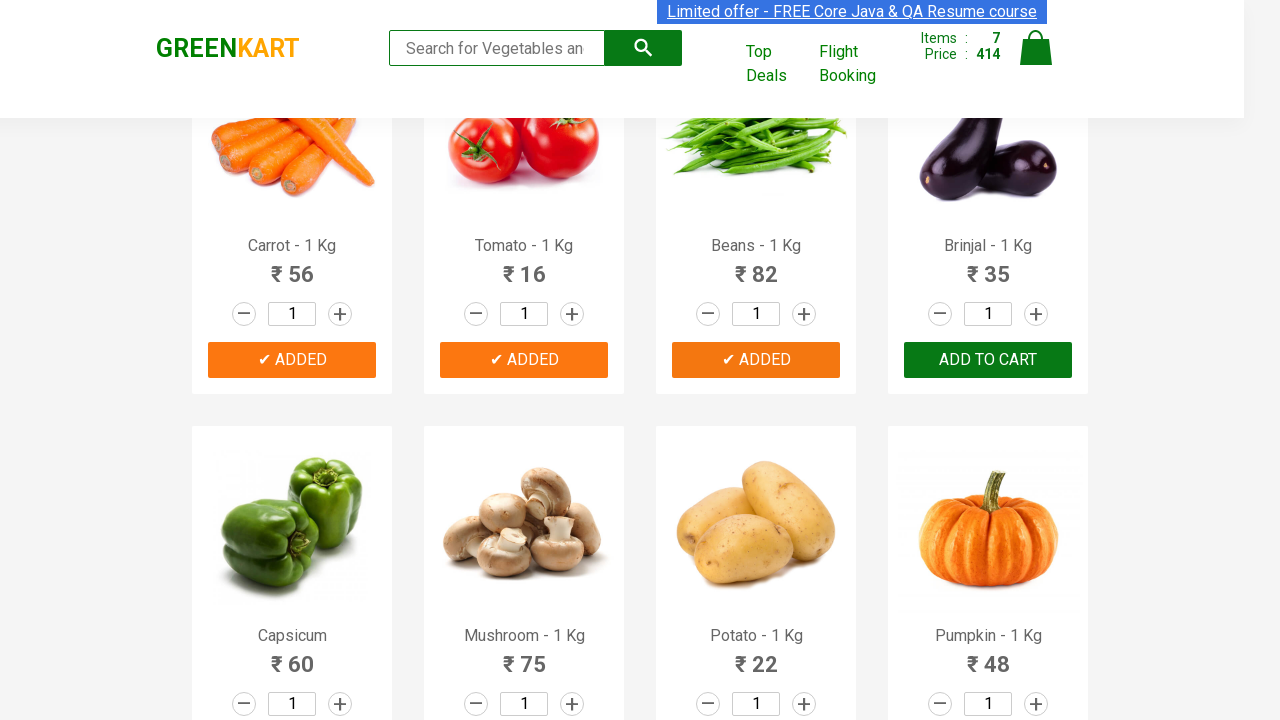

Clicked an add to cart button at (988, 360) on div.product-action >> nth=7
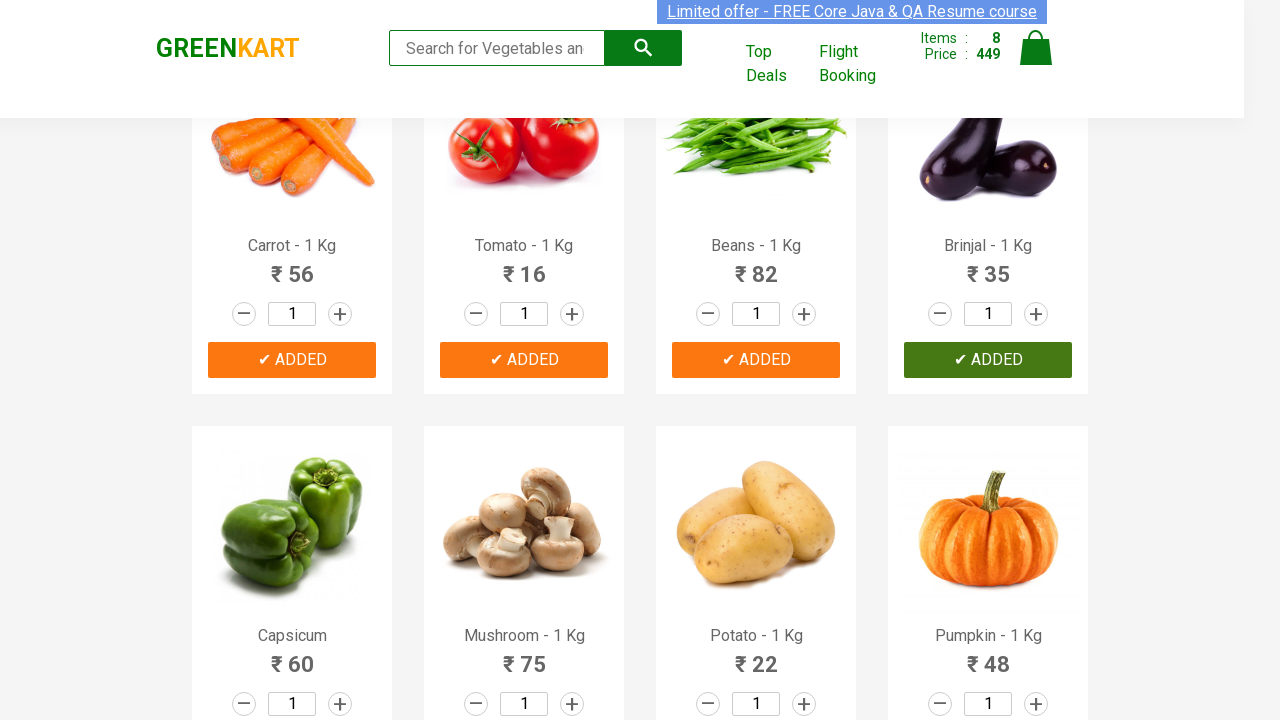

Clicked an add to cart button at (292, 686) on div.product-action >> nth=8
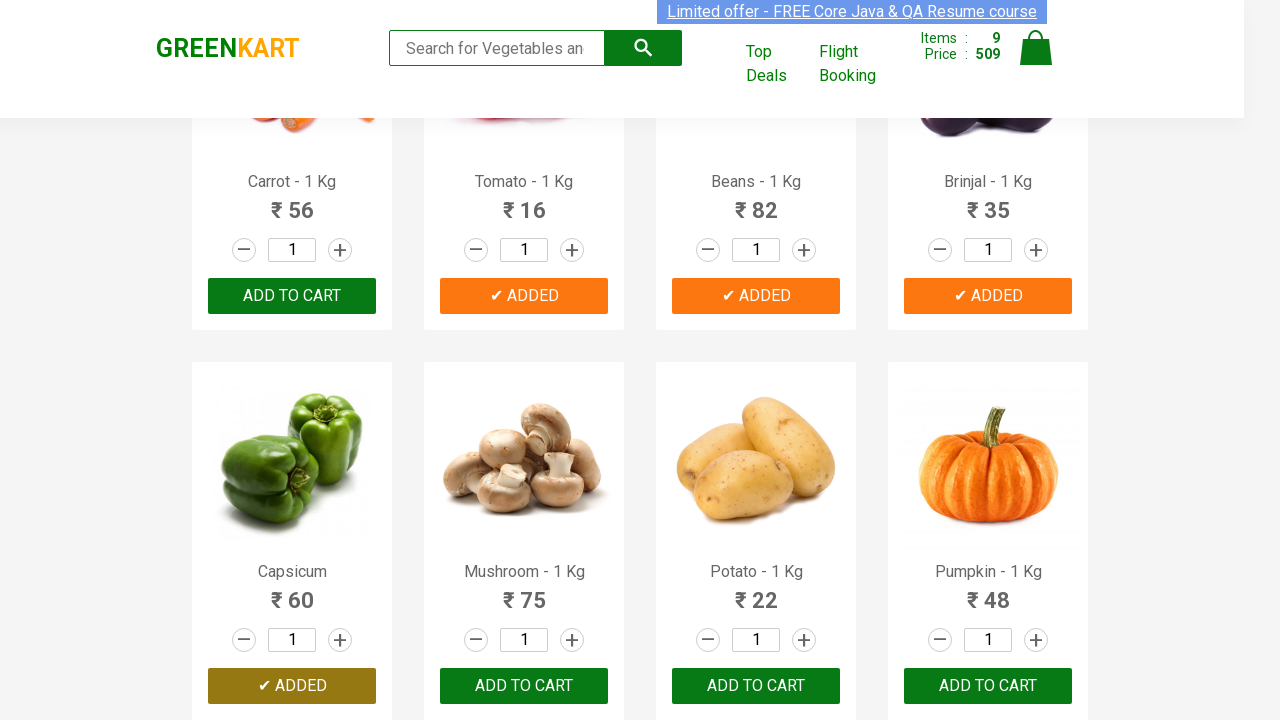

Clicked an add to cart button at (524, 686) on div.product-action >> nth=9
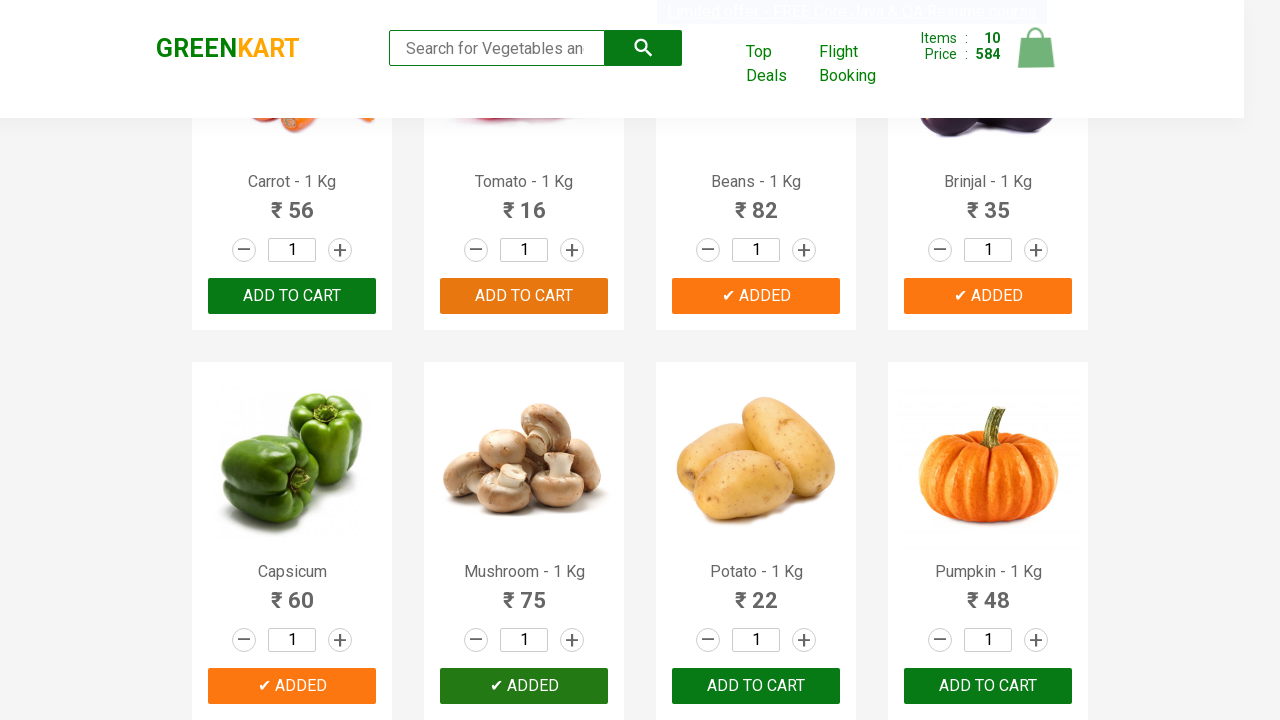

Clicked an add to cart button at (756, 686) on div.product-action >> nth=10
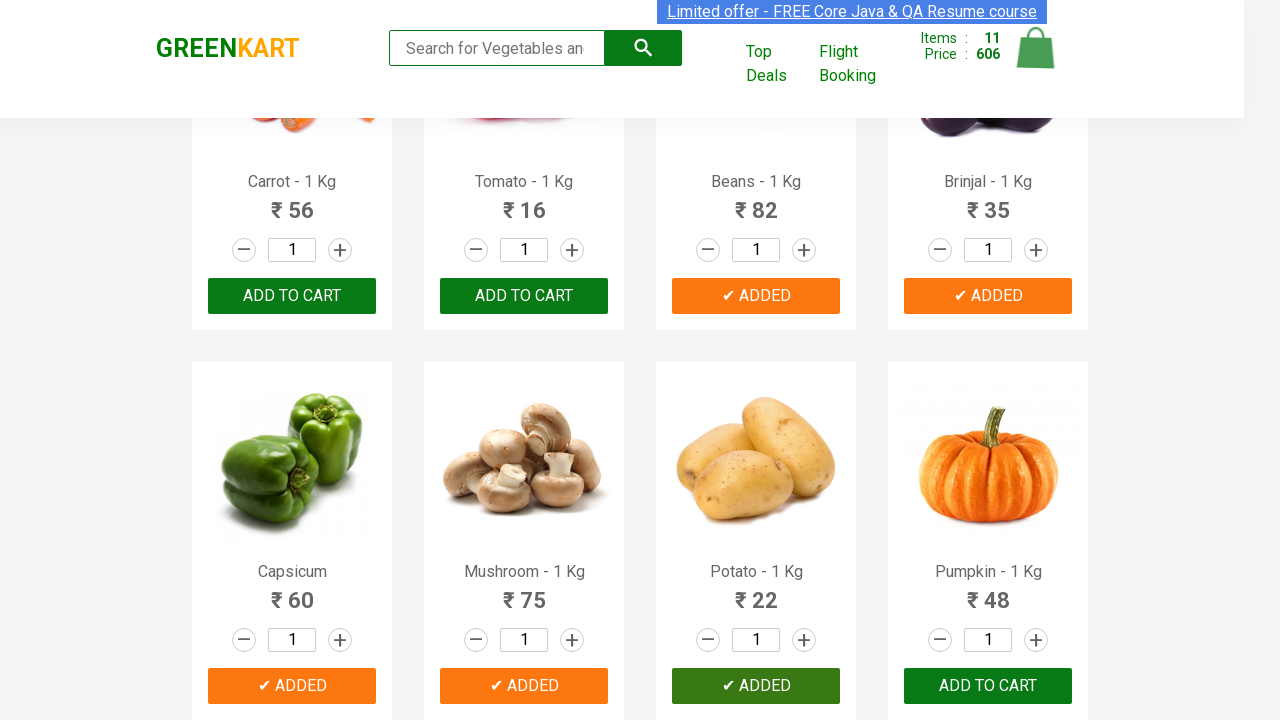

Clicked an add to cart button at (988, 686) on div.product-action >> nth=11
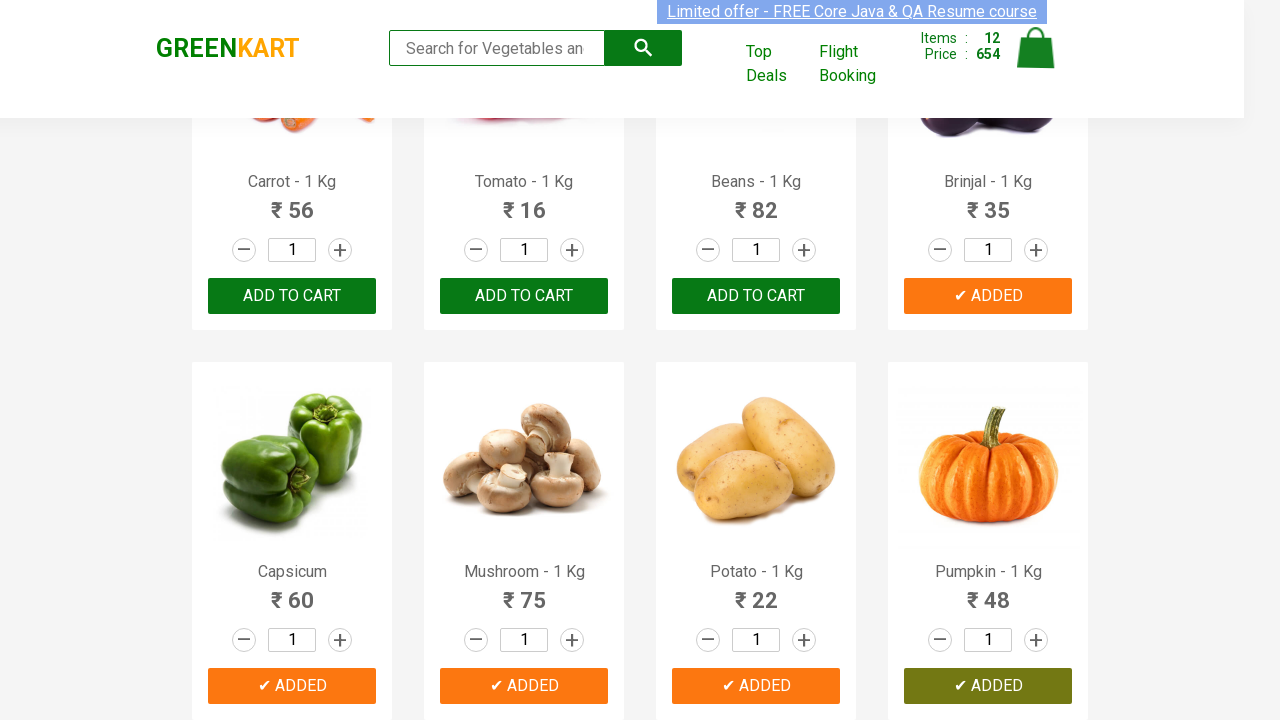

Clicked an add to cart button at (292, 360) on div.product-action >> nth=12
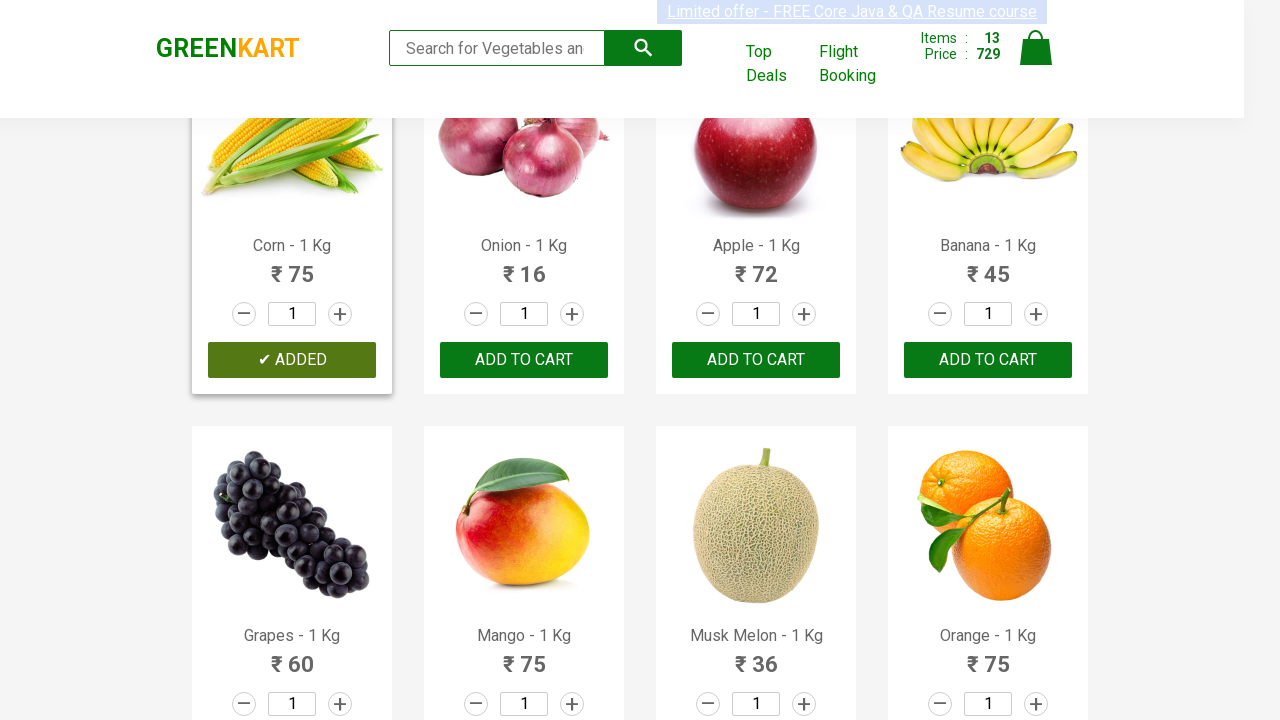

Clicked an add to cart button at (524, 360) on div.product-action >> nth=13
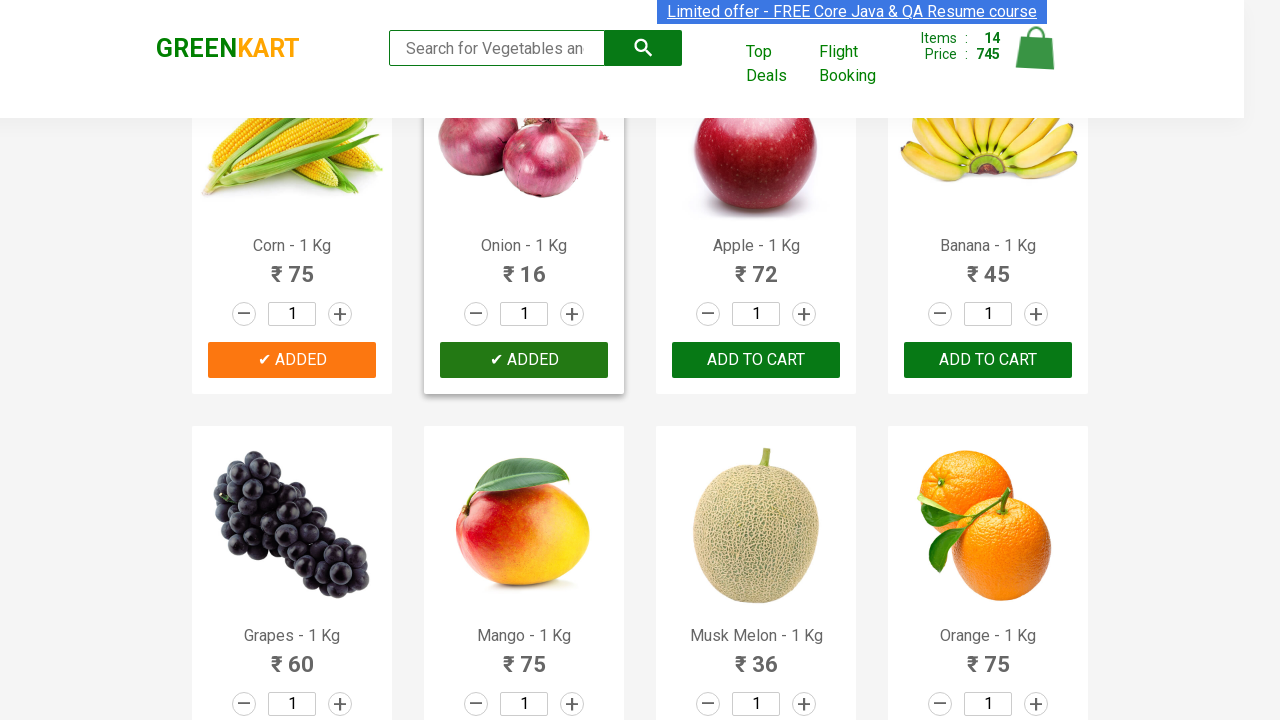

Clicked an add to cart button at (756, 360) on div.product-action >> nth=14
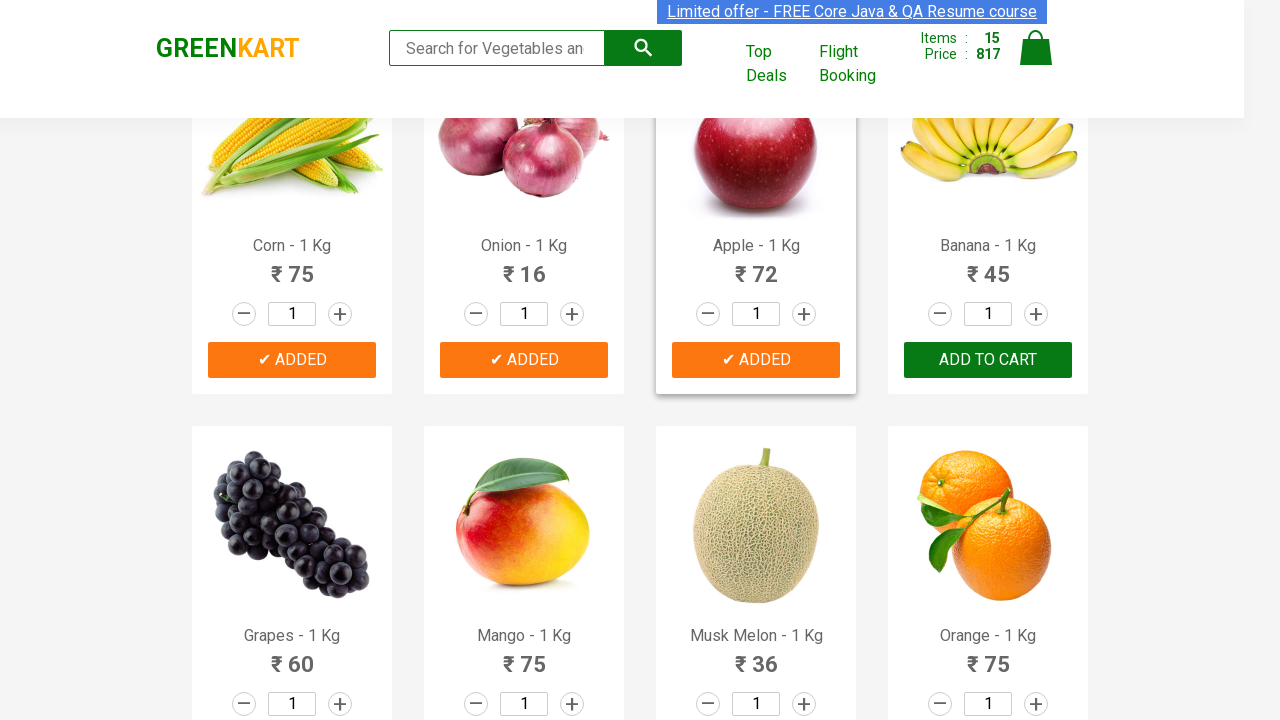

Clicked an add to cart button at (988, 360) on div.product-action >> nth=15
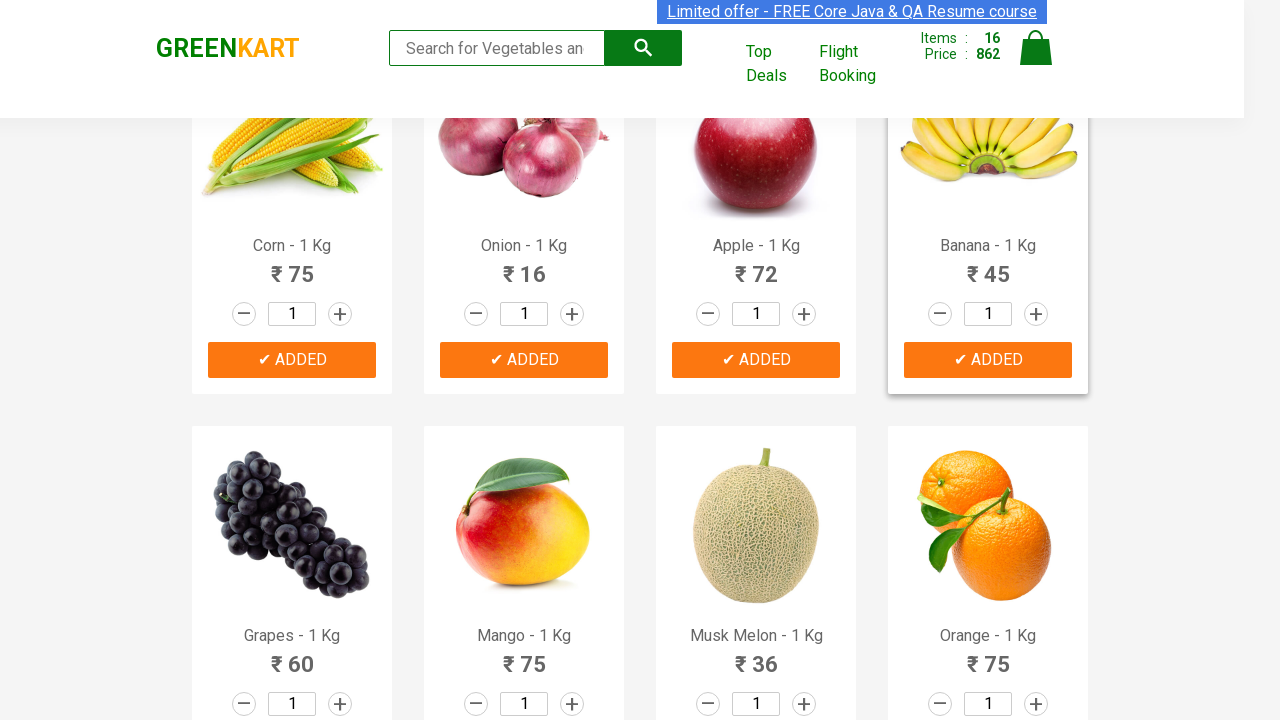

Clicked an add to cart button at (292, 686) on div.product-action >> nth=16
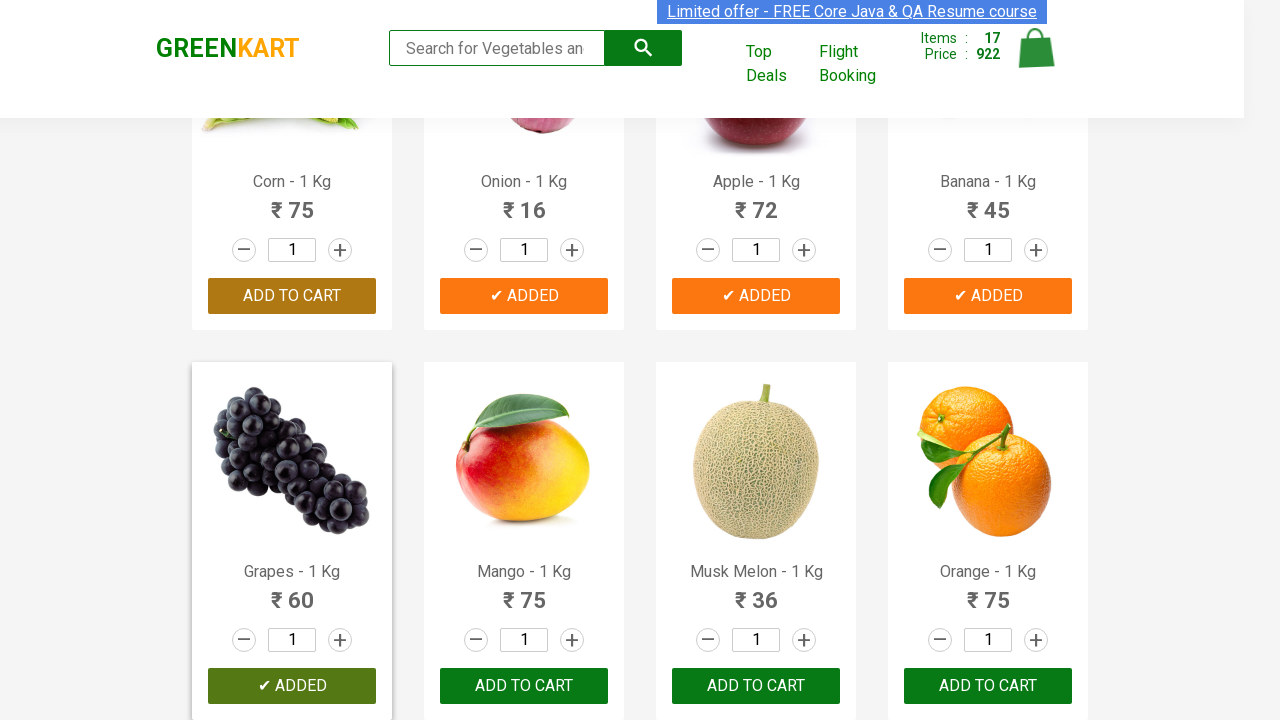

Clicked an add to cart button at (524, 686) on div.product-action >> nth=17
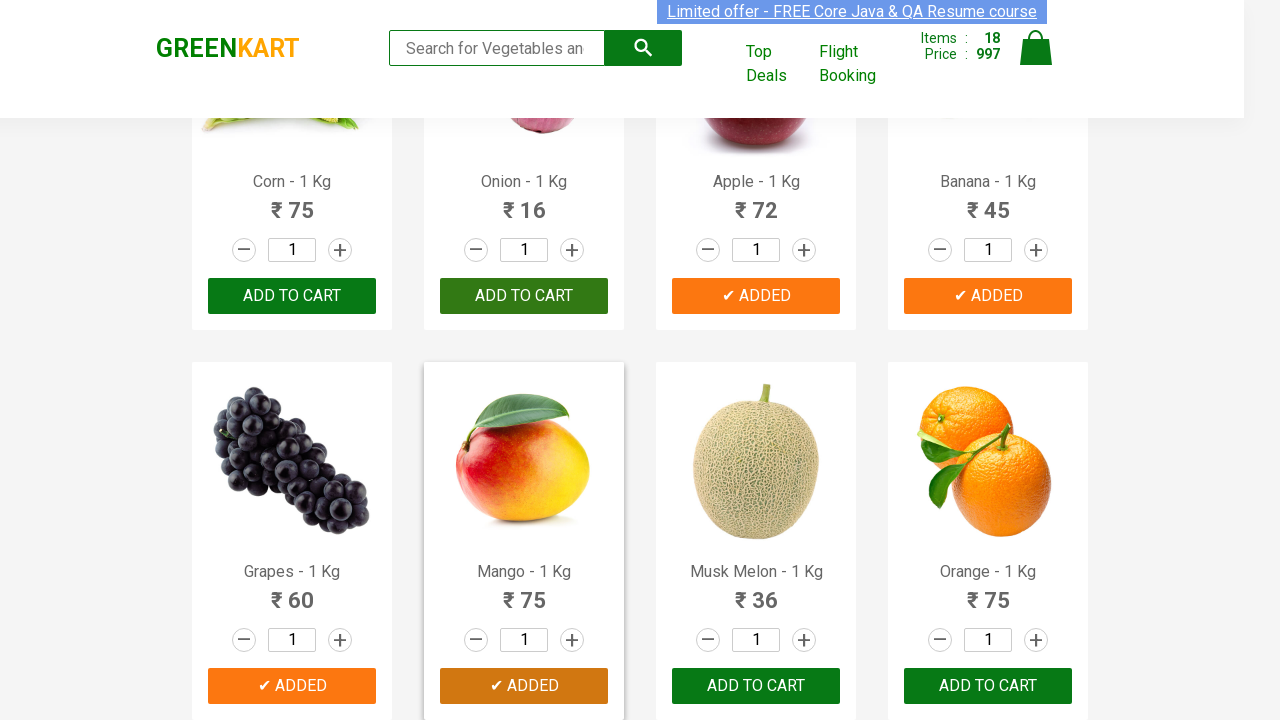

Clicked an add to cart button at (756, 686) on div.product-action >> nth=18
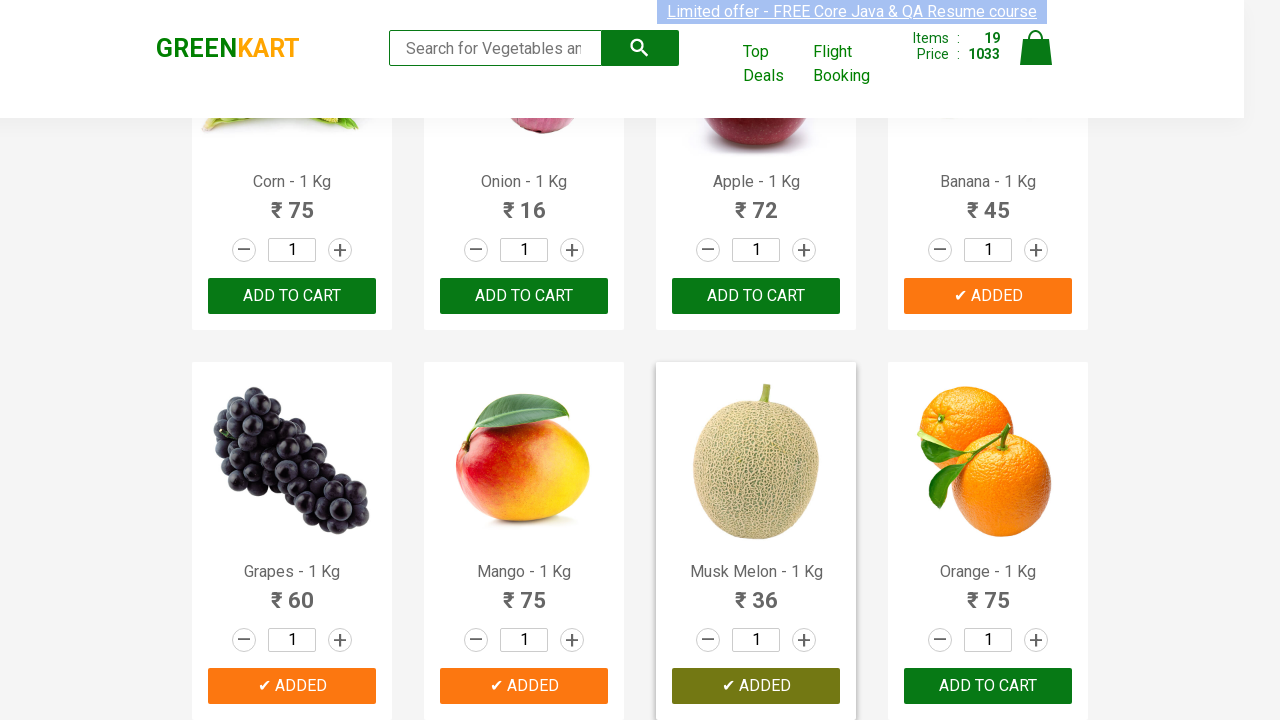

Clicked an add to cart button at (988, 686) on div.product-action >> nth=19
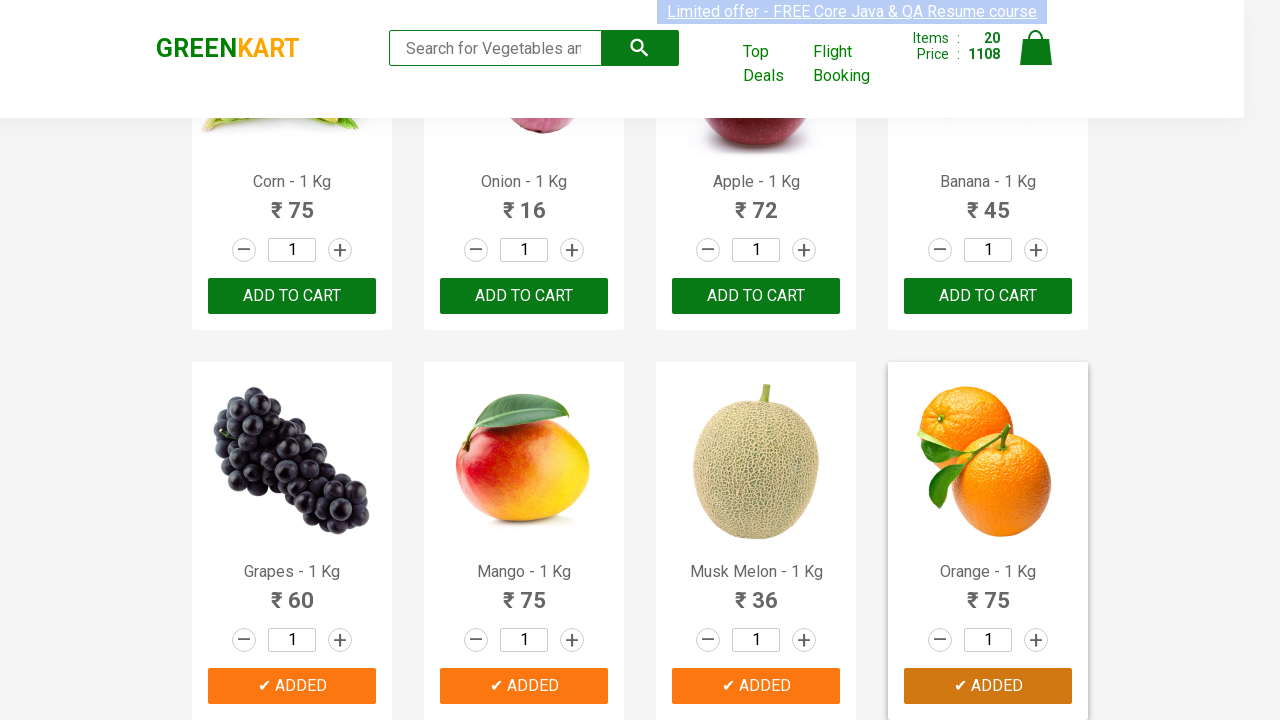

Clicked an add to cart button at (292, 360) on div.product-action >> nth=20
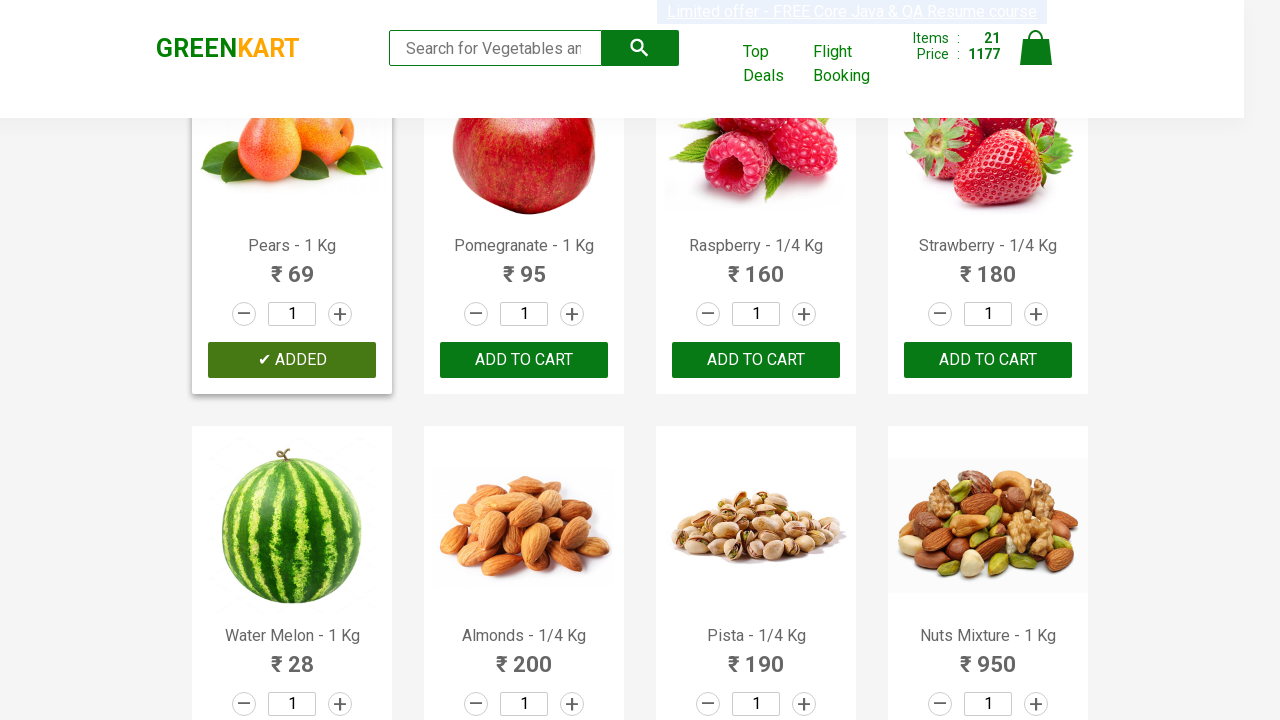

Clicked an add to cart button at (524, 360) on div.product-action >> nth=21
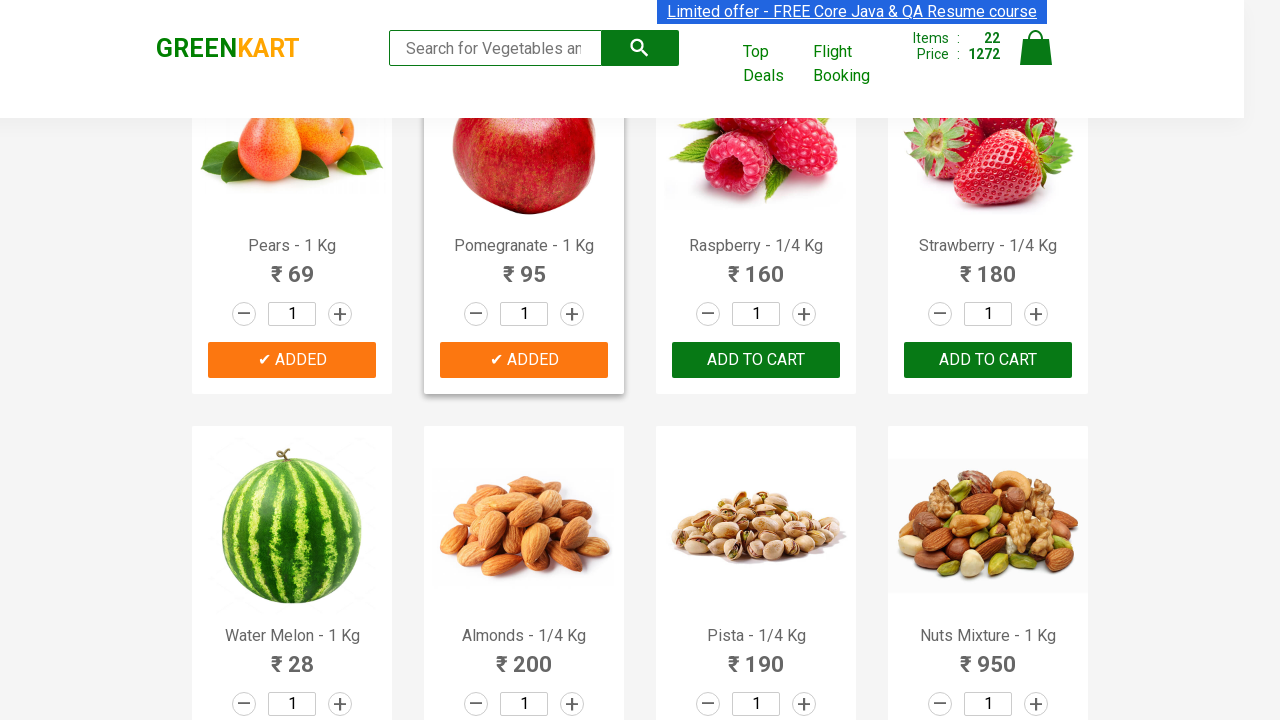

Clicked an add to cart button at (756, 360) on div.product-action >> nth=22
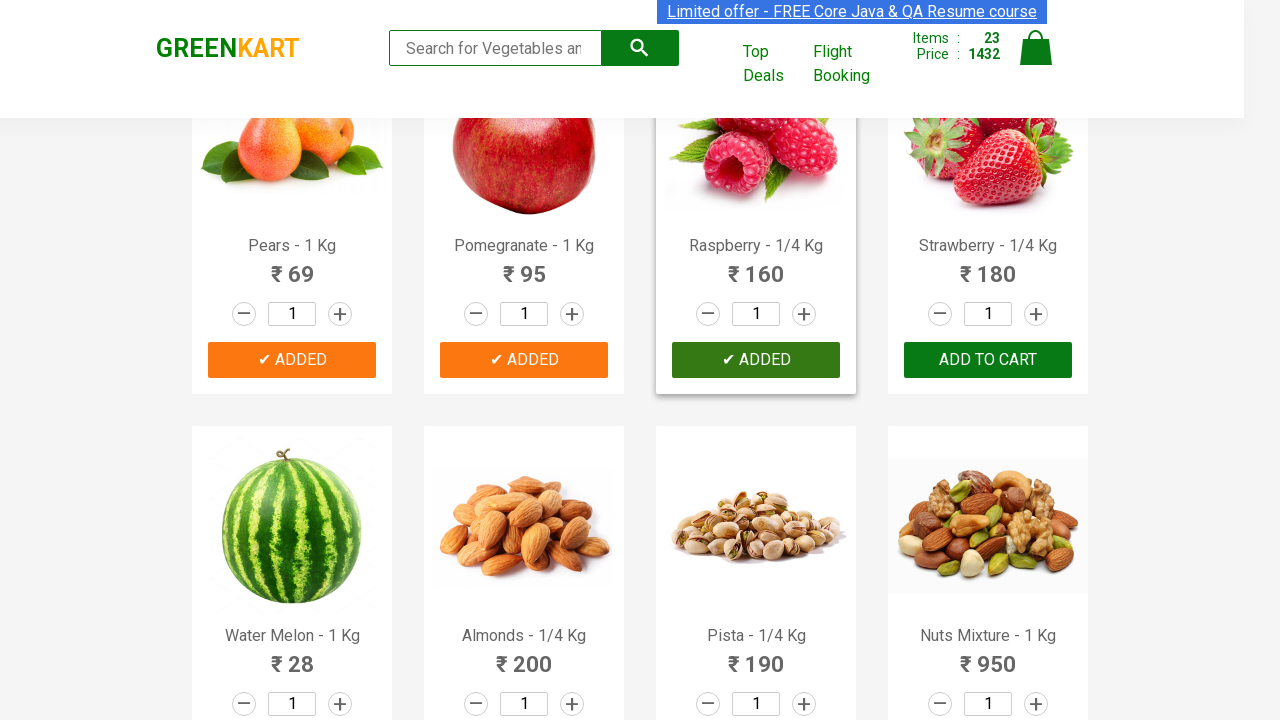

Clicked an add to cart button at (988, 360) on div.product-action >> nth=23
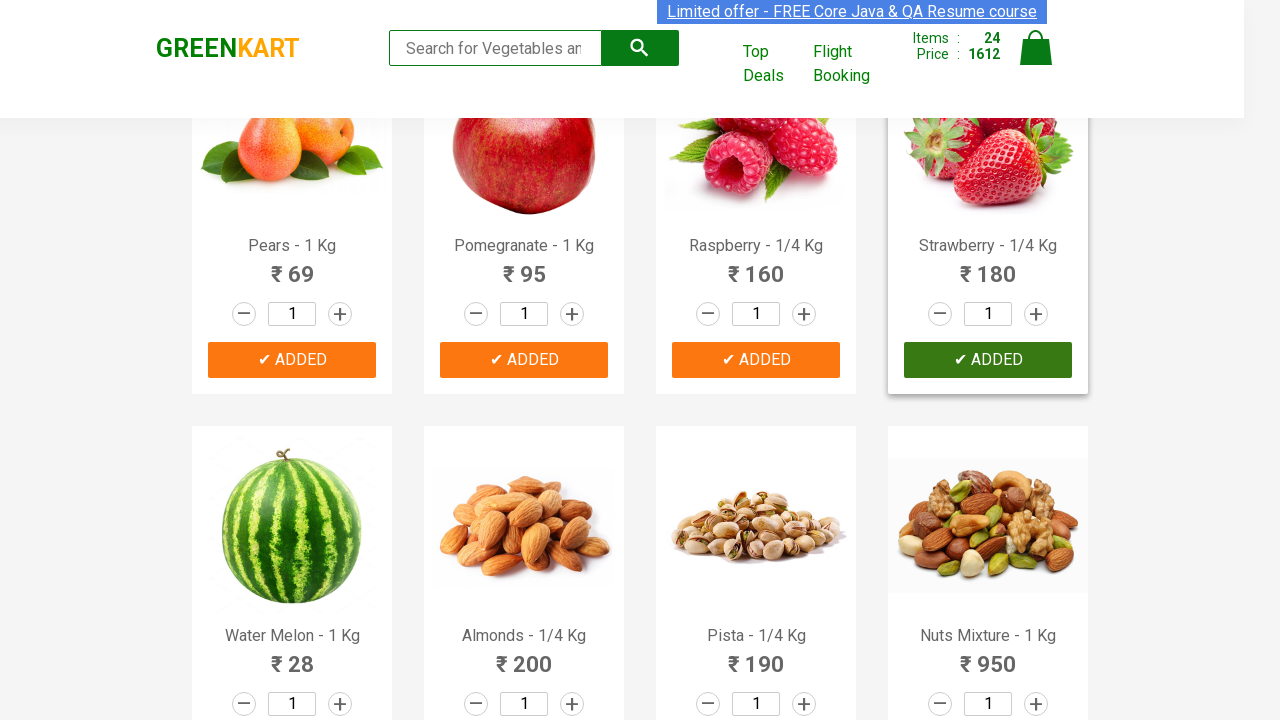

Clicked an add to cart button at (292, 686) on div.product-action >> nth=24
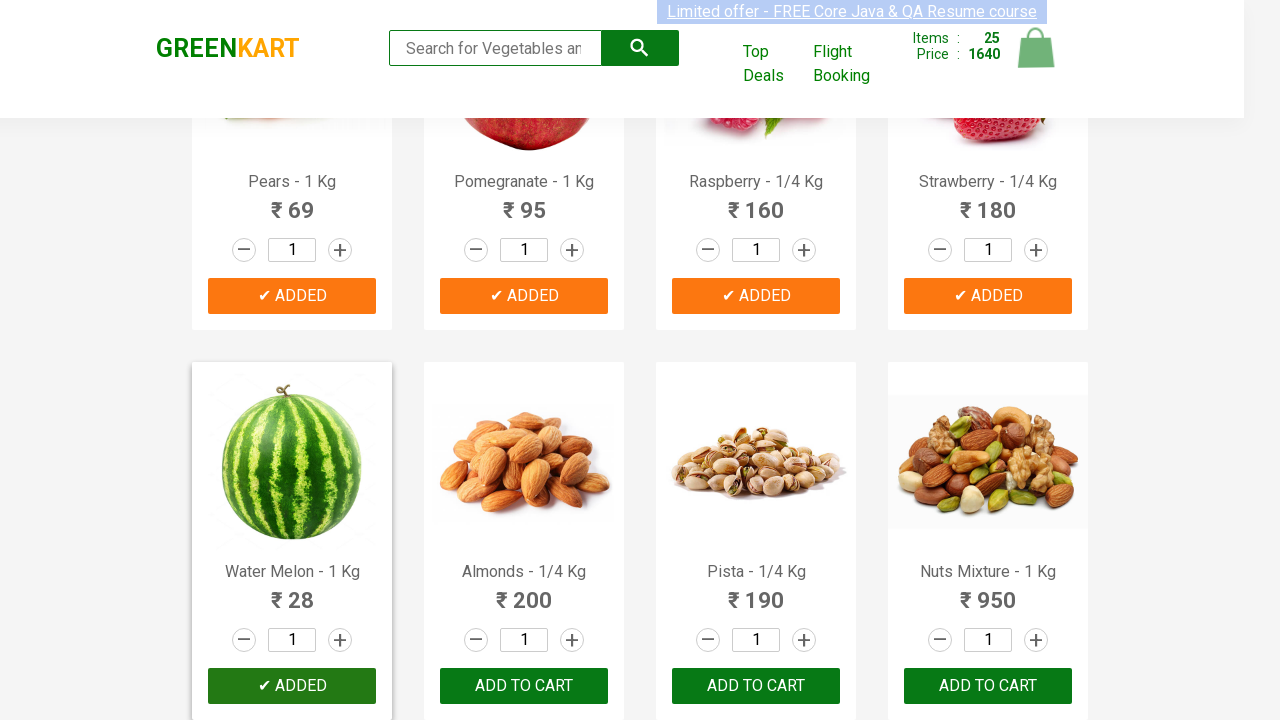

Clicked an add to cart button at (524, 686) on div.product-action >> nth=25
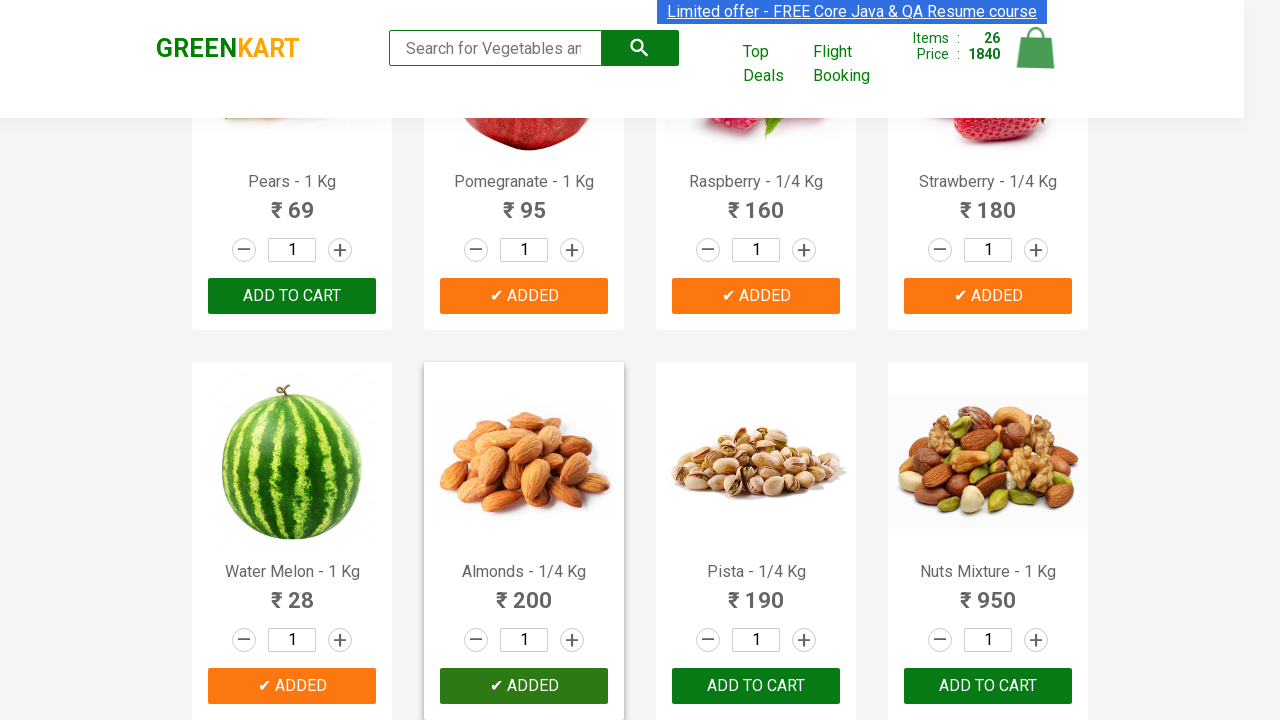

Clicked an add to cart button at (756, 686) on div.product-action >> nth=26
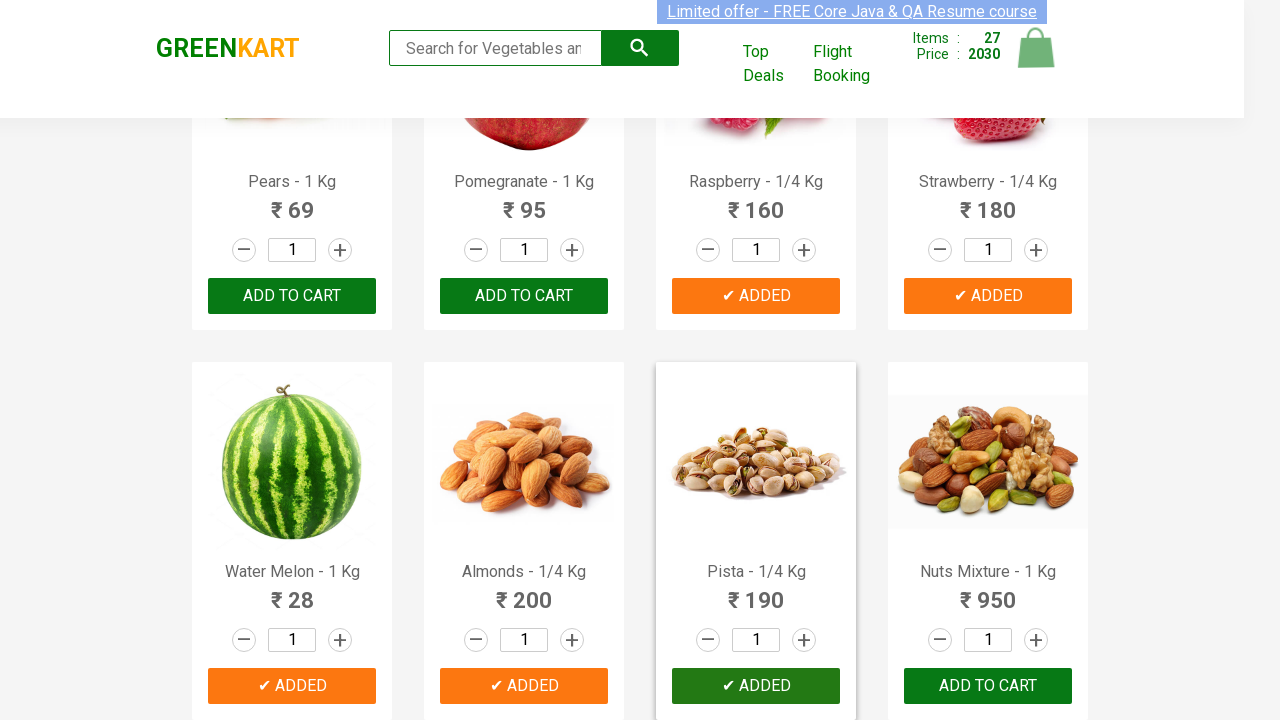

Clicked an add to cart button at (988, 686) on div.product-action >> nth=27
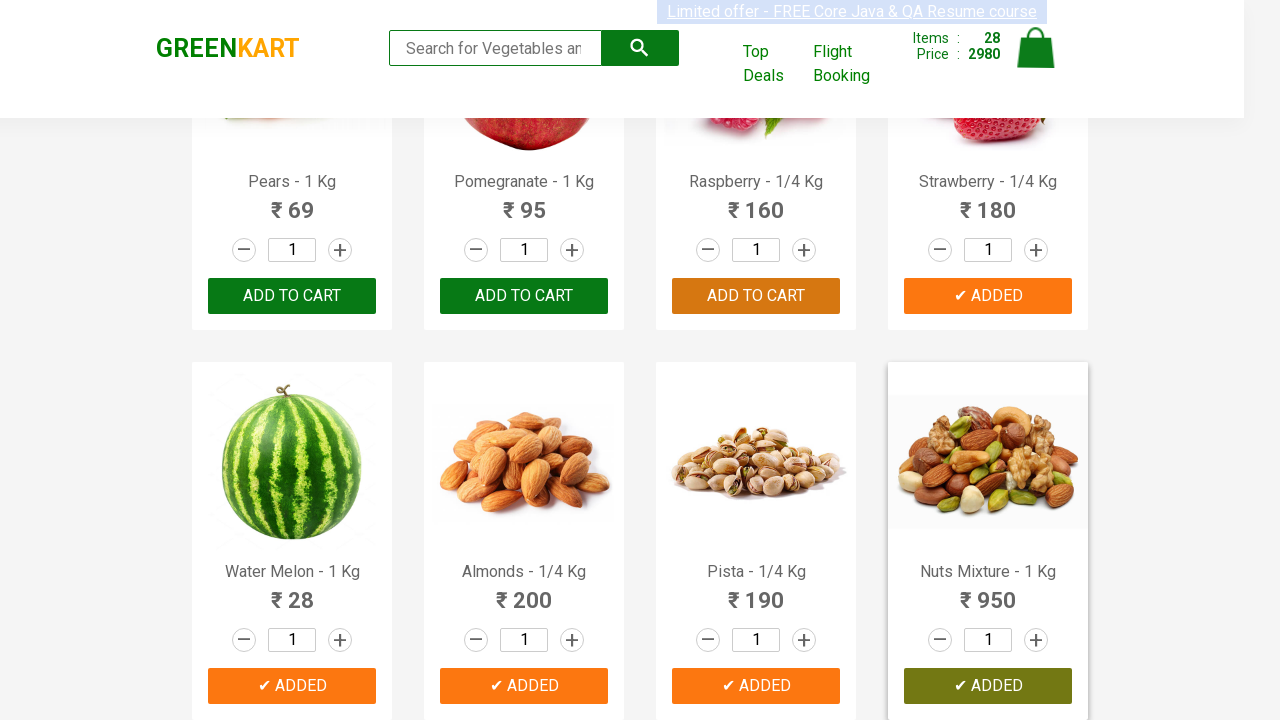

Clicked an add to cart button at (292, 569) on div.product-action >> nth=28
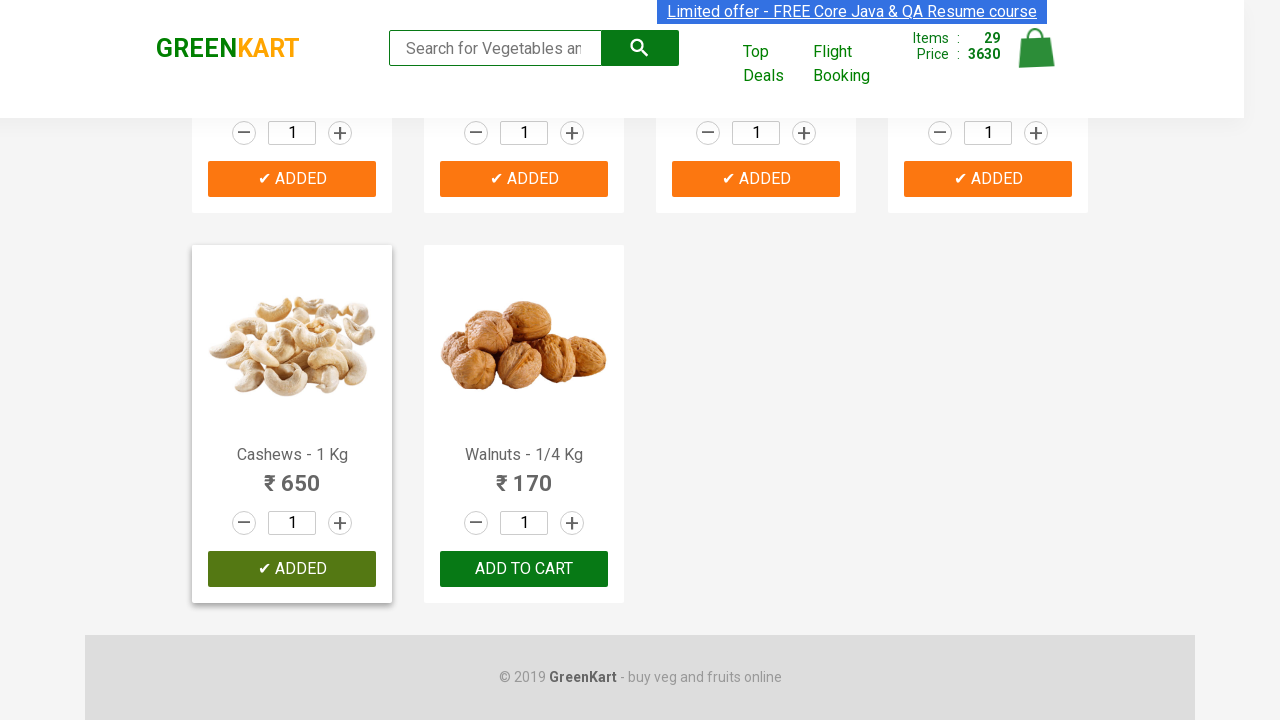

Clicked an add to cart button at (524, 569) on div.product-action >> nth=29
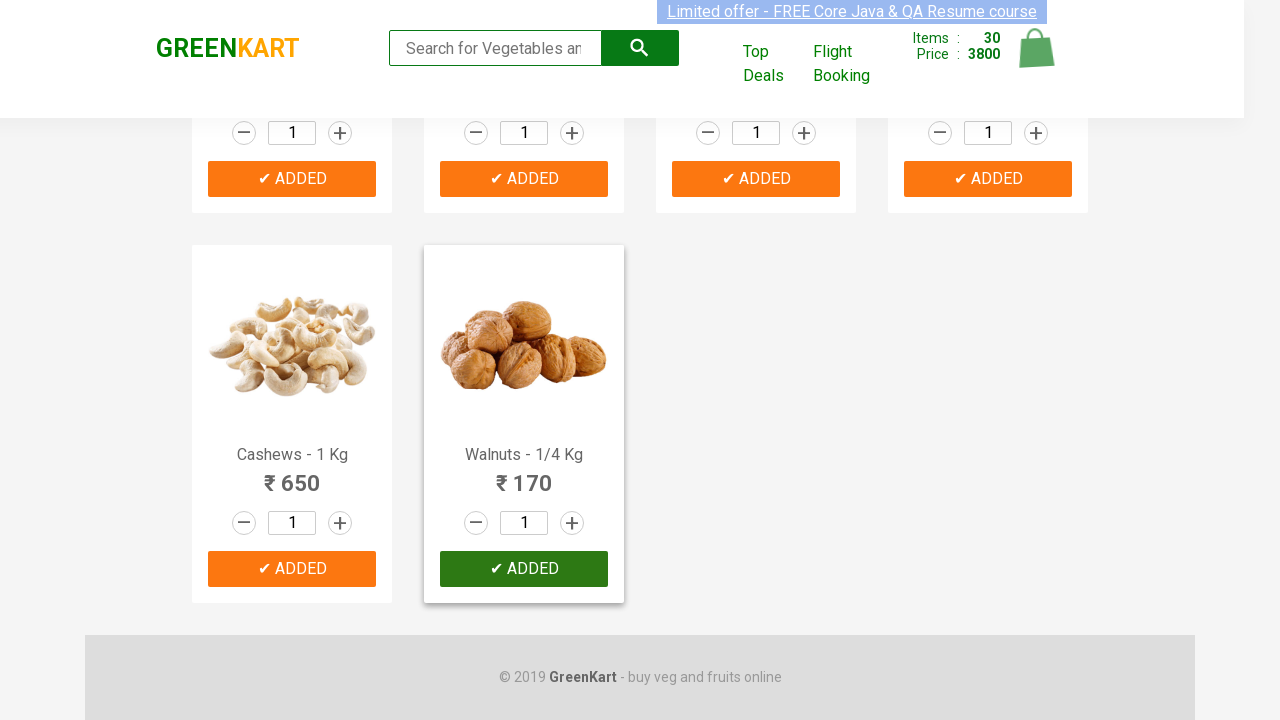

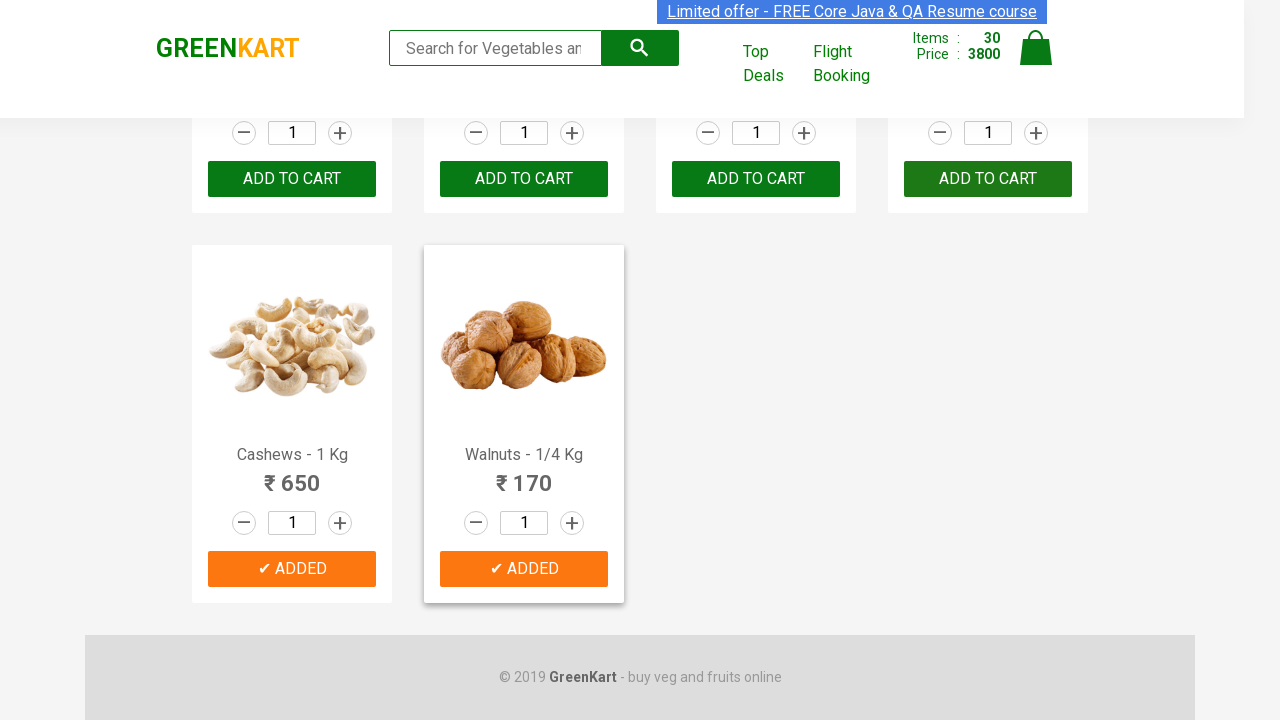